Tests right-click functionality on a button element by performing a context click action

Starting URL: https://demoqa.com/buttons

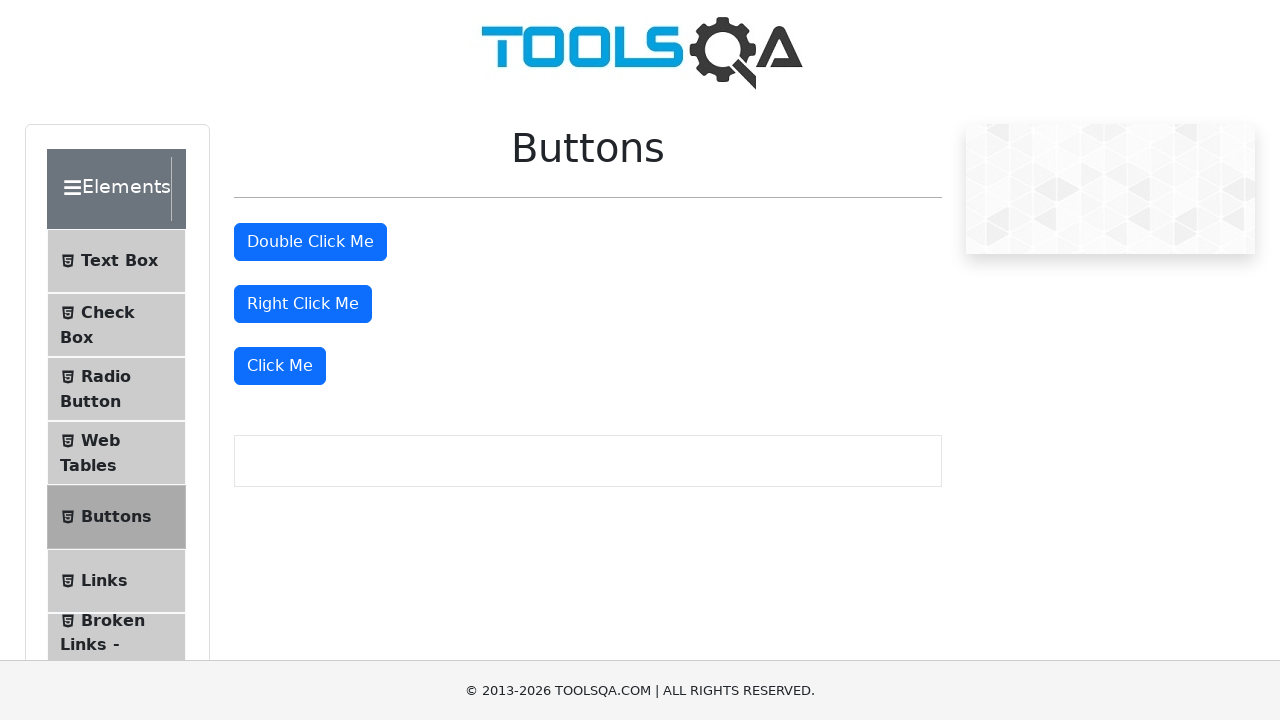

Right-clicked the button element with id 'rightClickBtn' at (303, 304) on #rightClickBtn
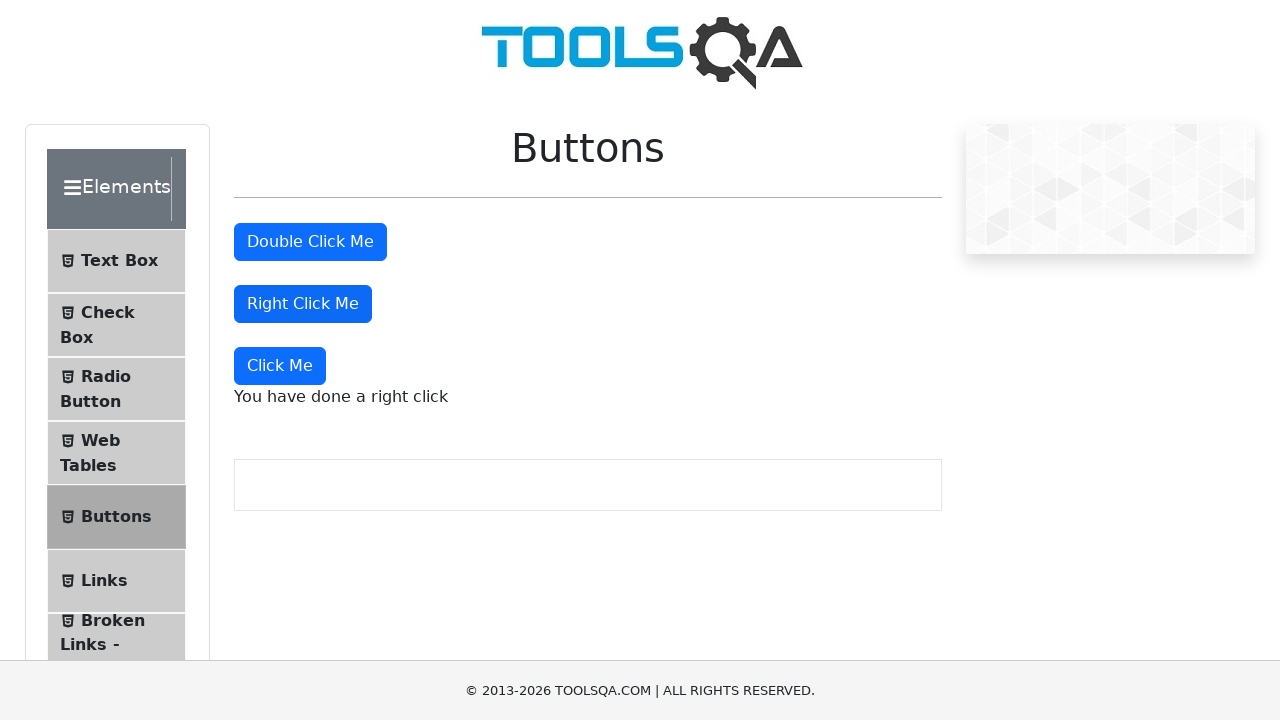

Waited 2 seconds for right-click context menu to appear
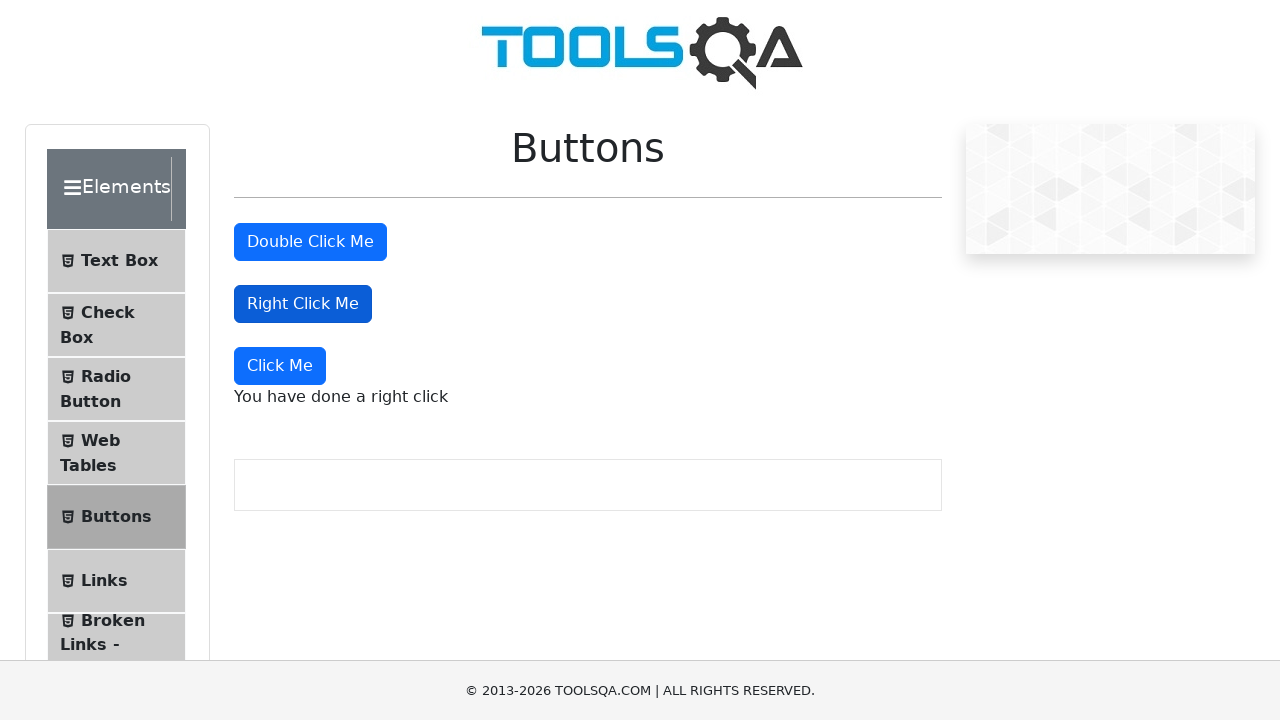

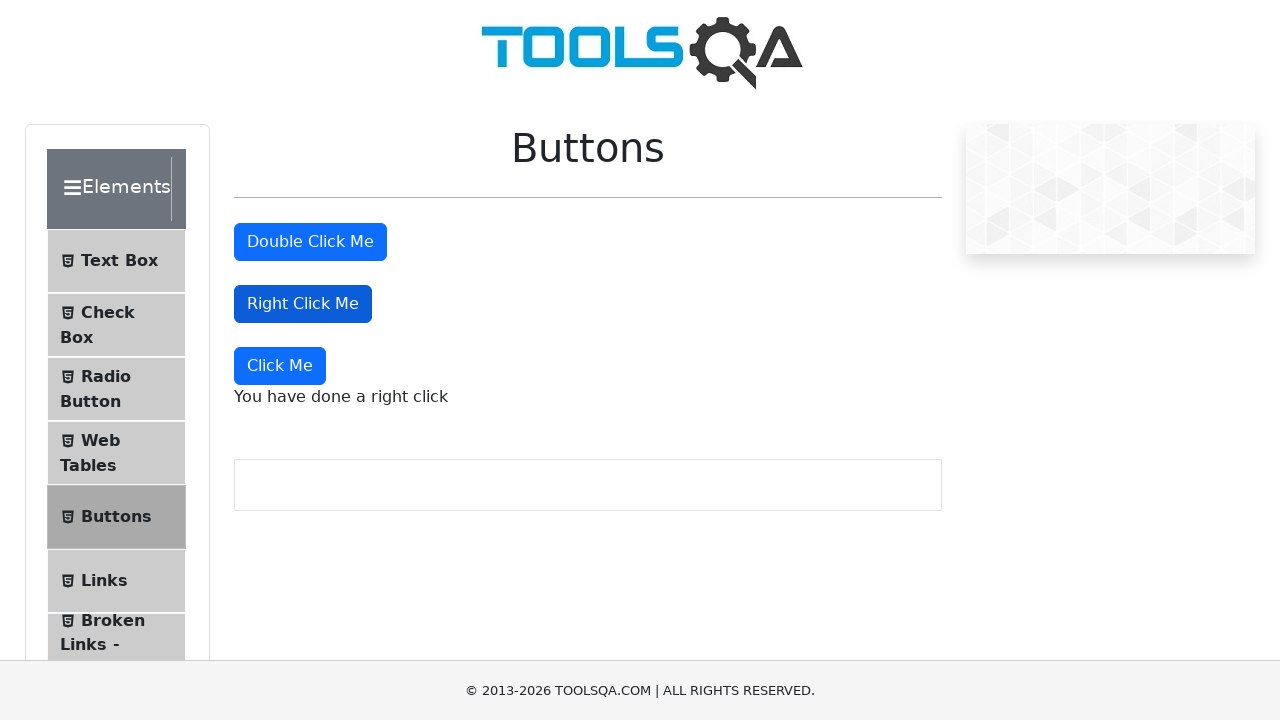